Tests drag and drop functionality by navigating to the Interactions section, clicking on Droppable, and dragging an element to a droppable area.

Starting URL: https://demoqa.com/

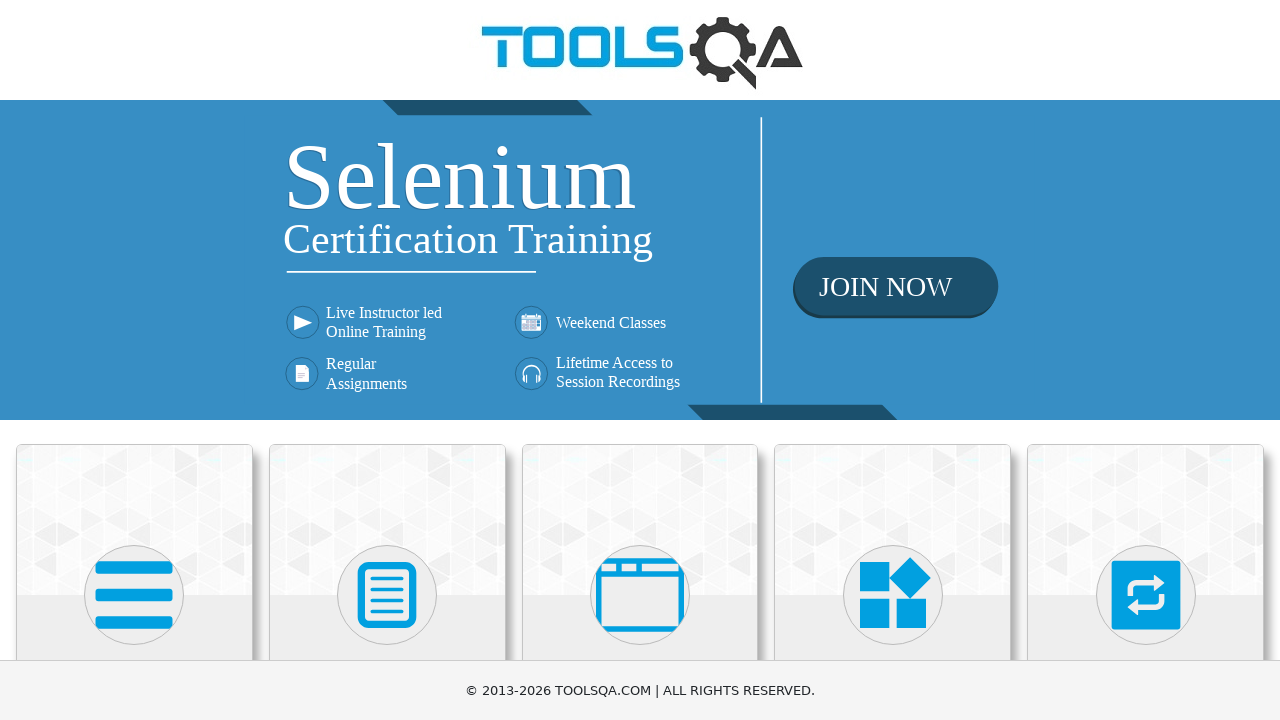

Clicked on Interactions heading at (1146, 360) on internal:role=heading[name="Interactions"i]
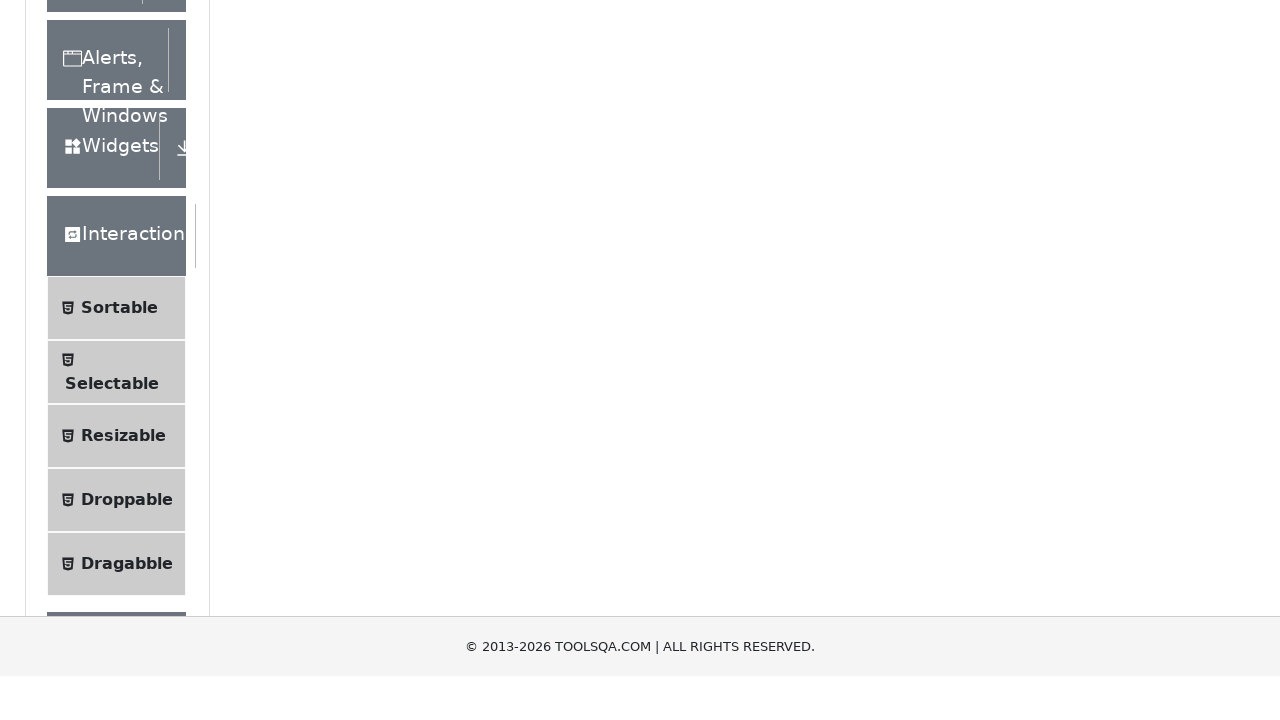

Clicked on Droppable option at (127, 411) on internal:text="Droppable"i
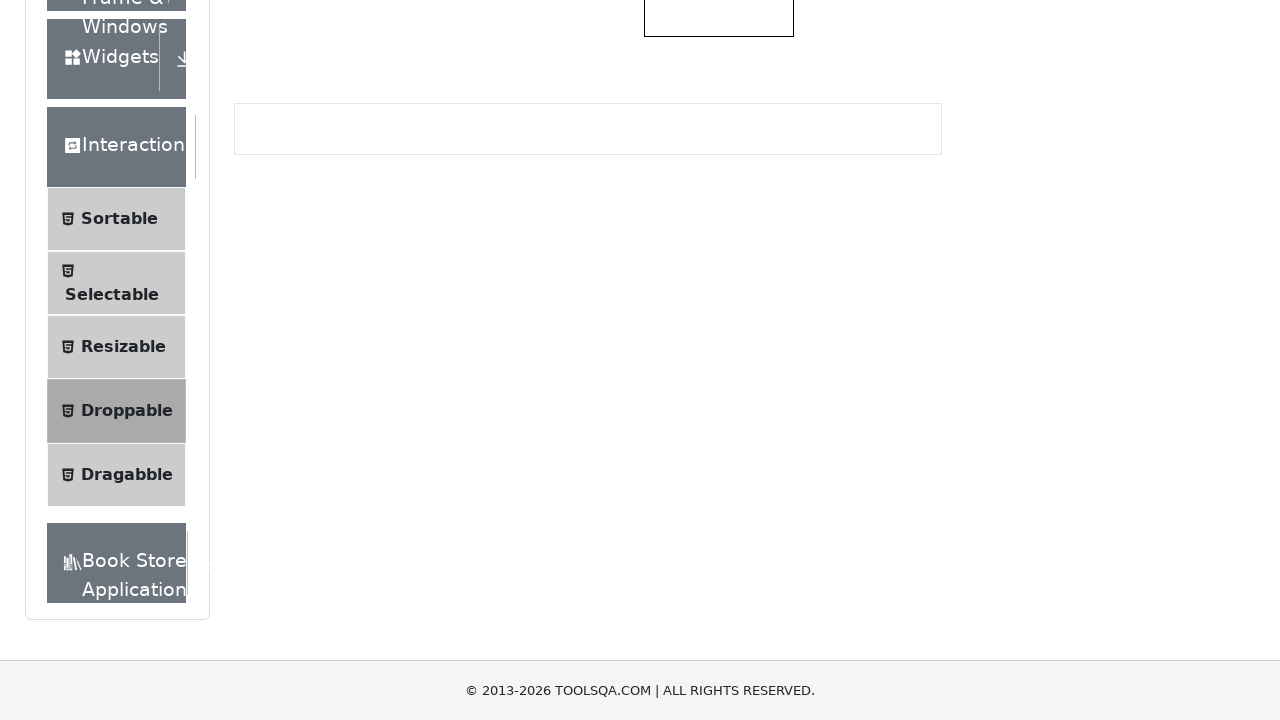

Located the draggable element
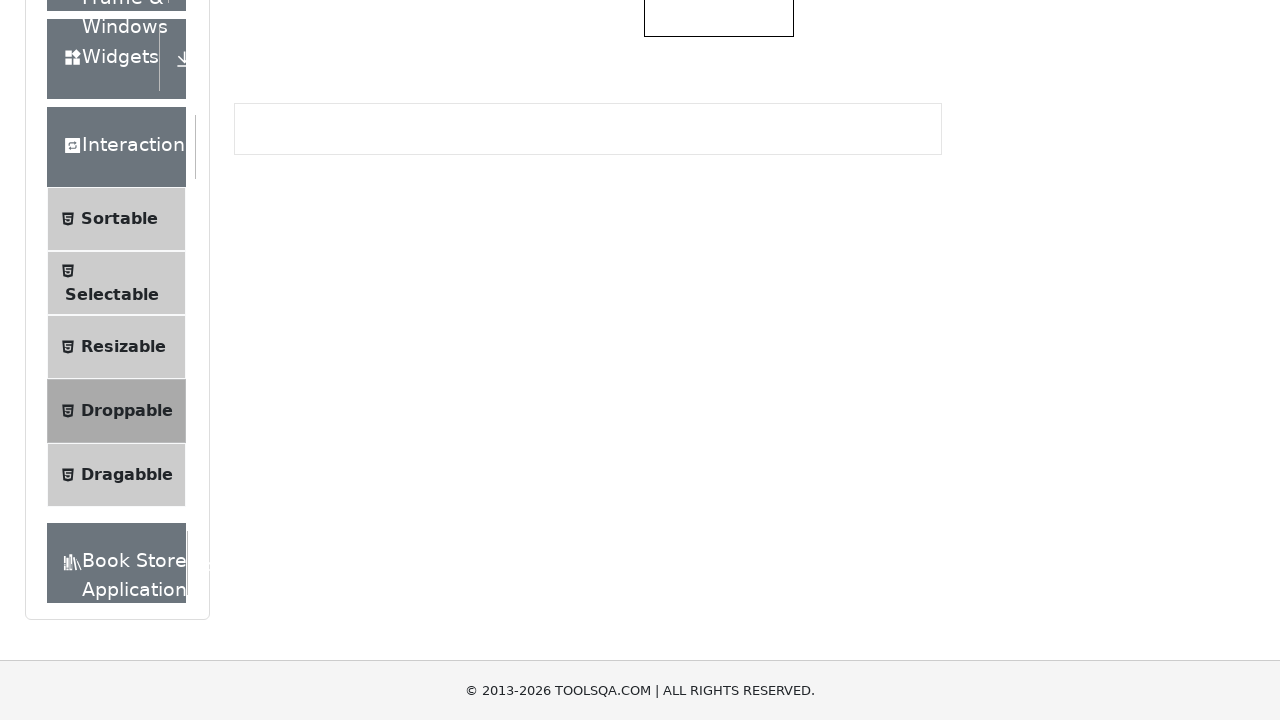

Located the droppable area (first one)
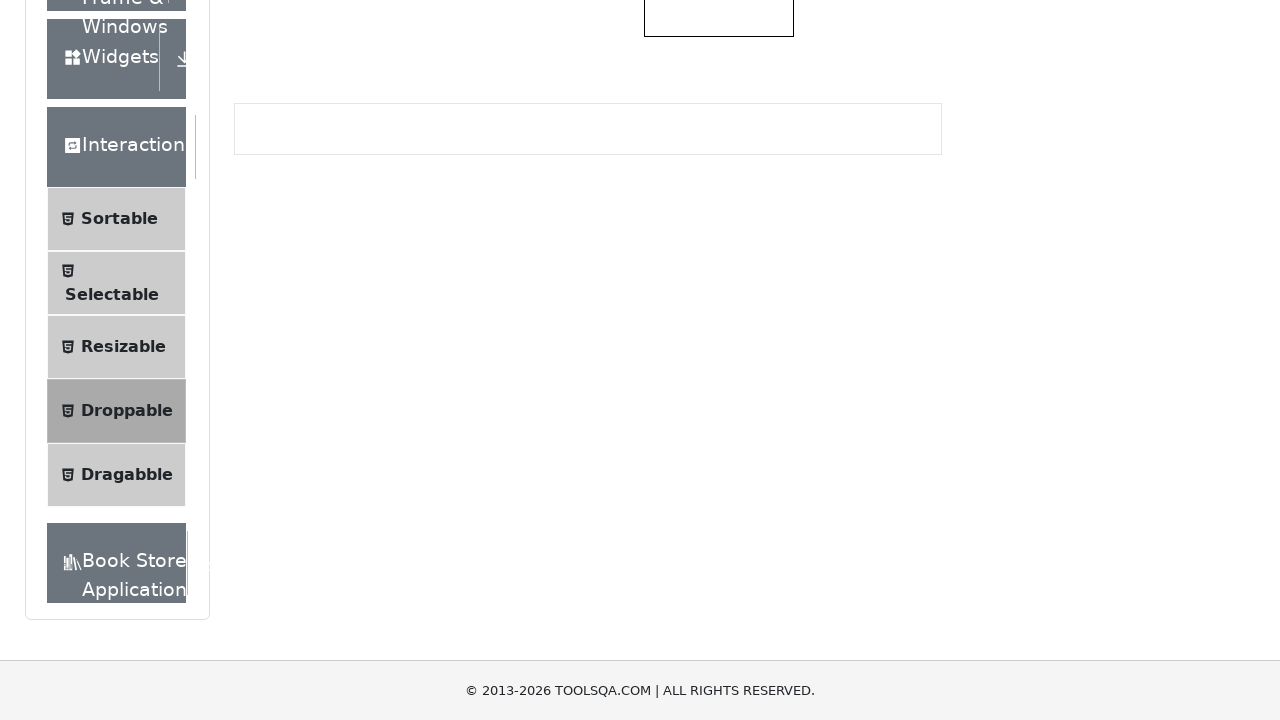

Dragged the element to the droppable area at (719, 356)
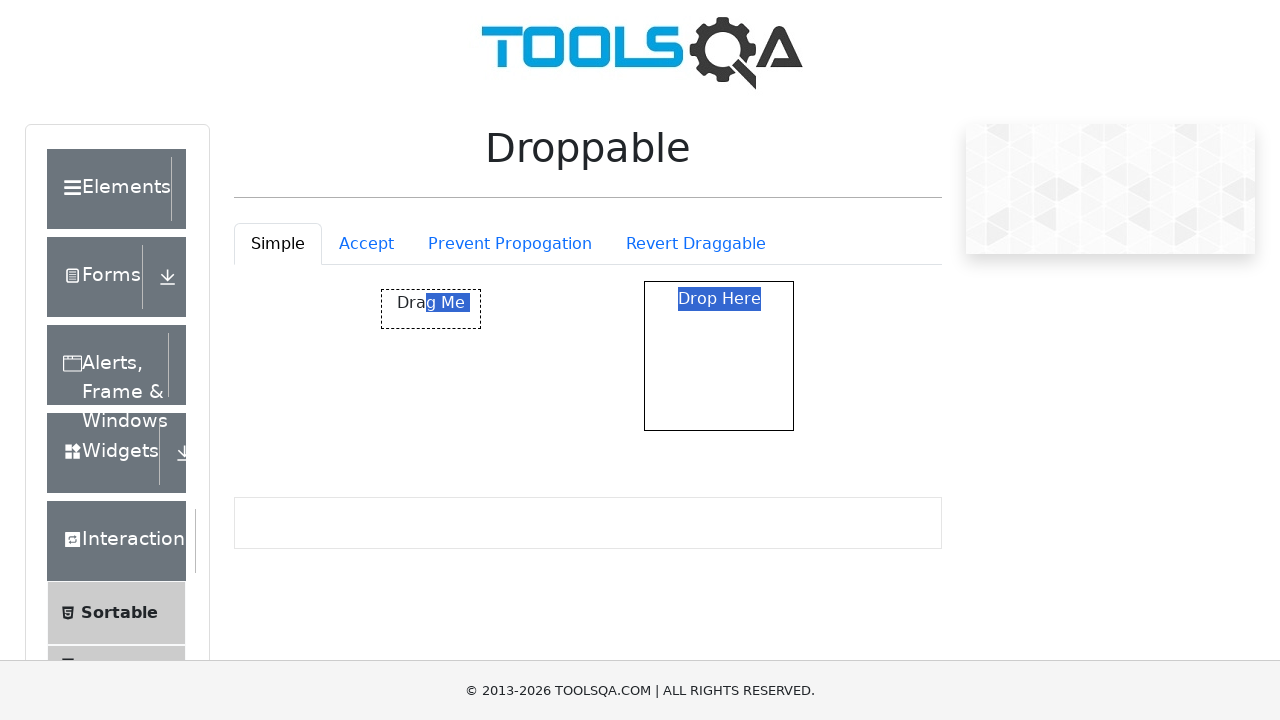

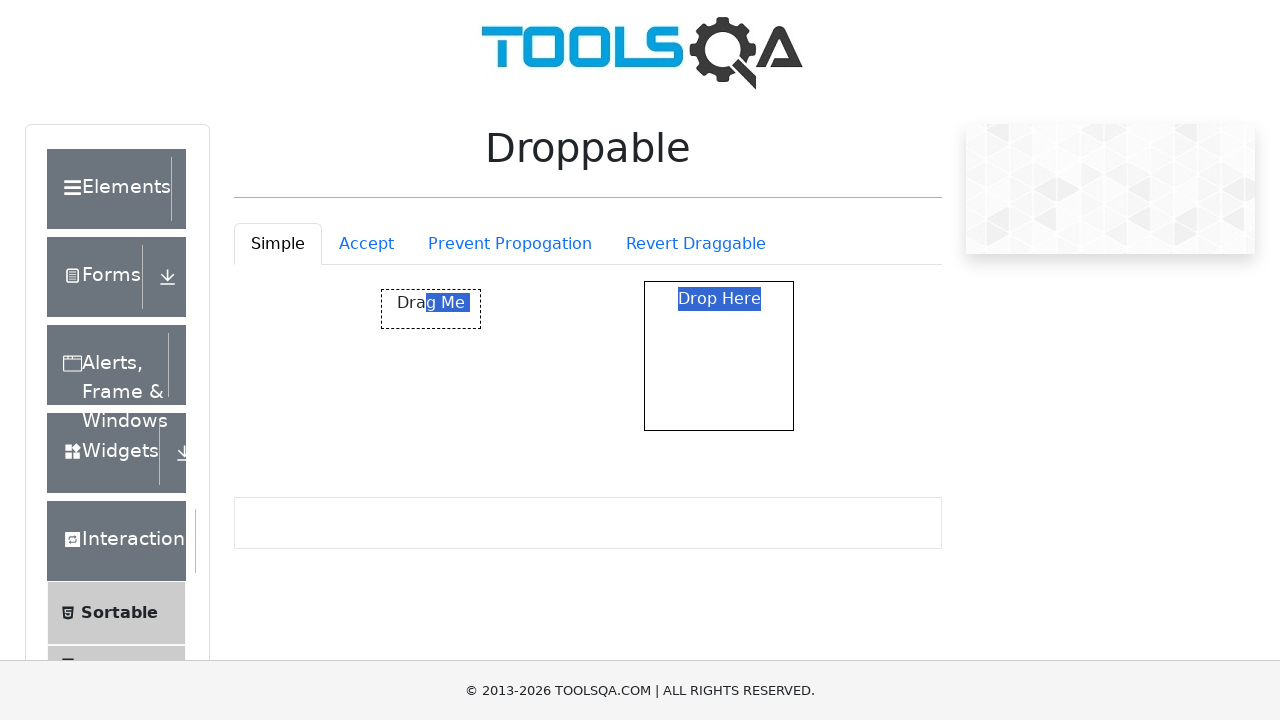